Tests browser window handling by clicking a button that opens a new window, then switches back to the original window using window handles.

Starting URL: http://demo.automationtesting.in/Windows.html

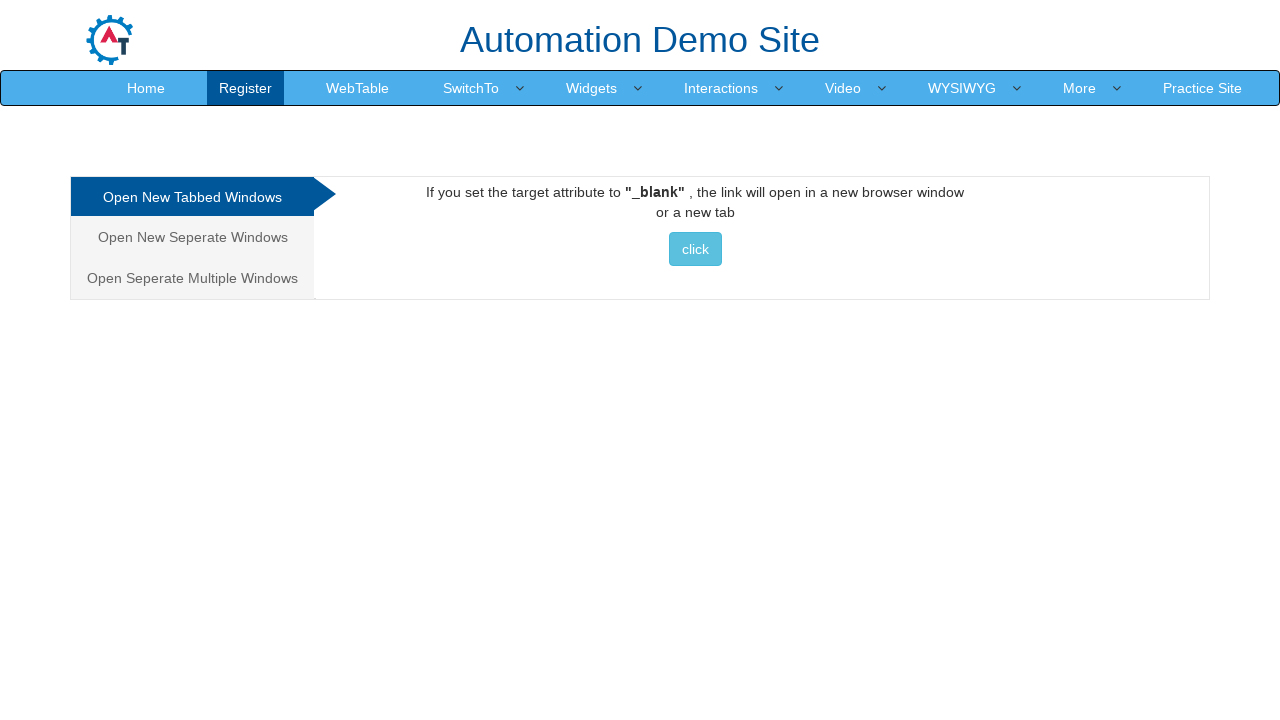

Clicked button to open a new window at (695, 249) on xpath=//*[text()='    click   ']
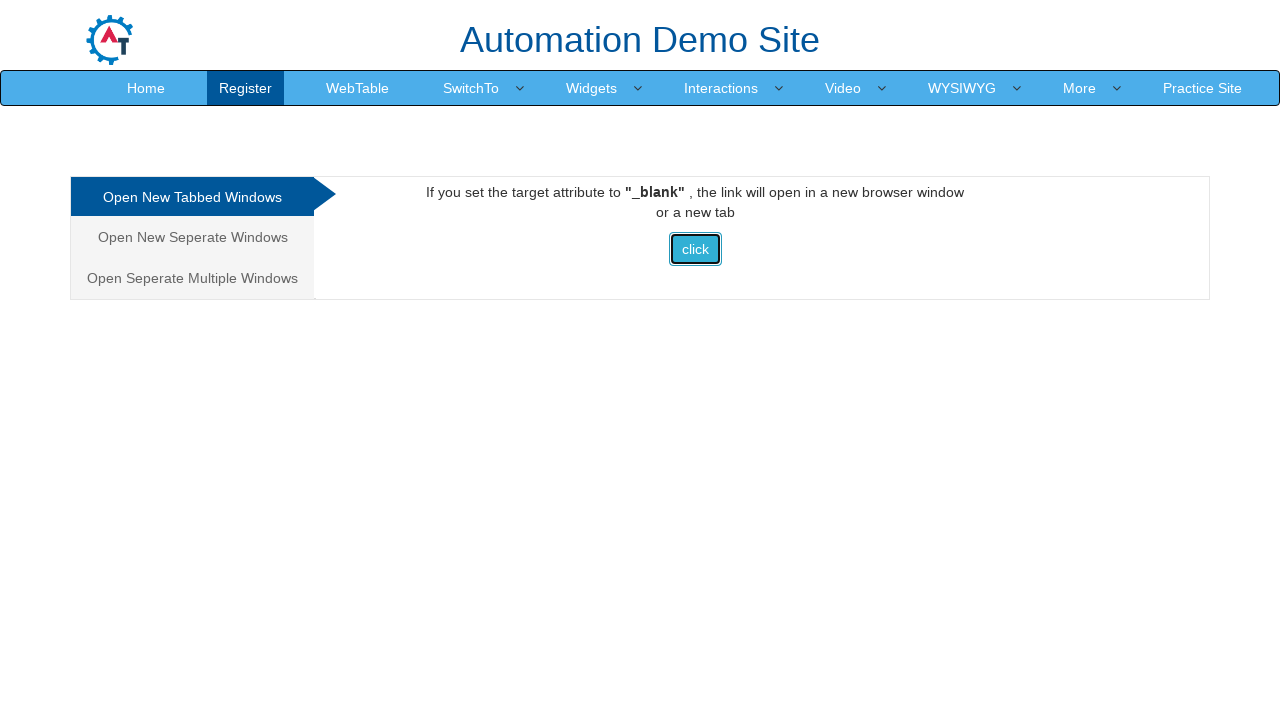

Waited for new window to open
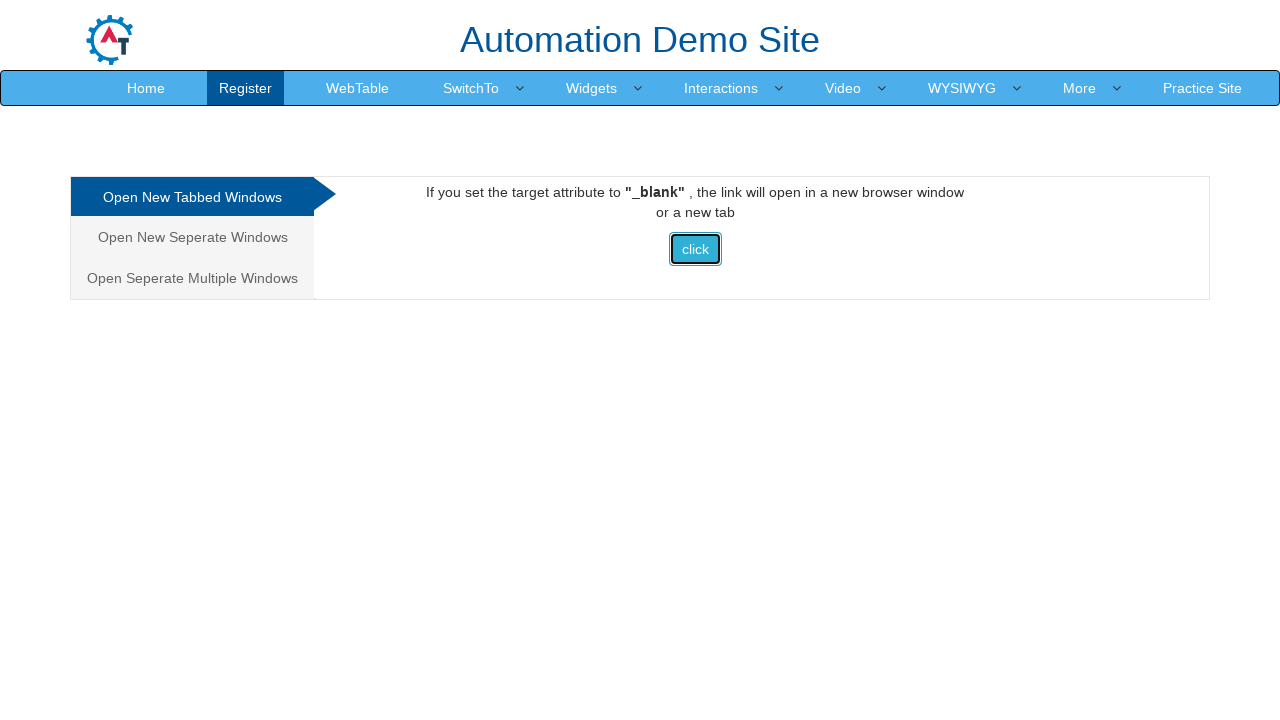

Retrieved all open pages/windows from context
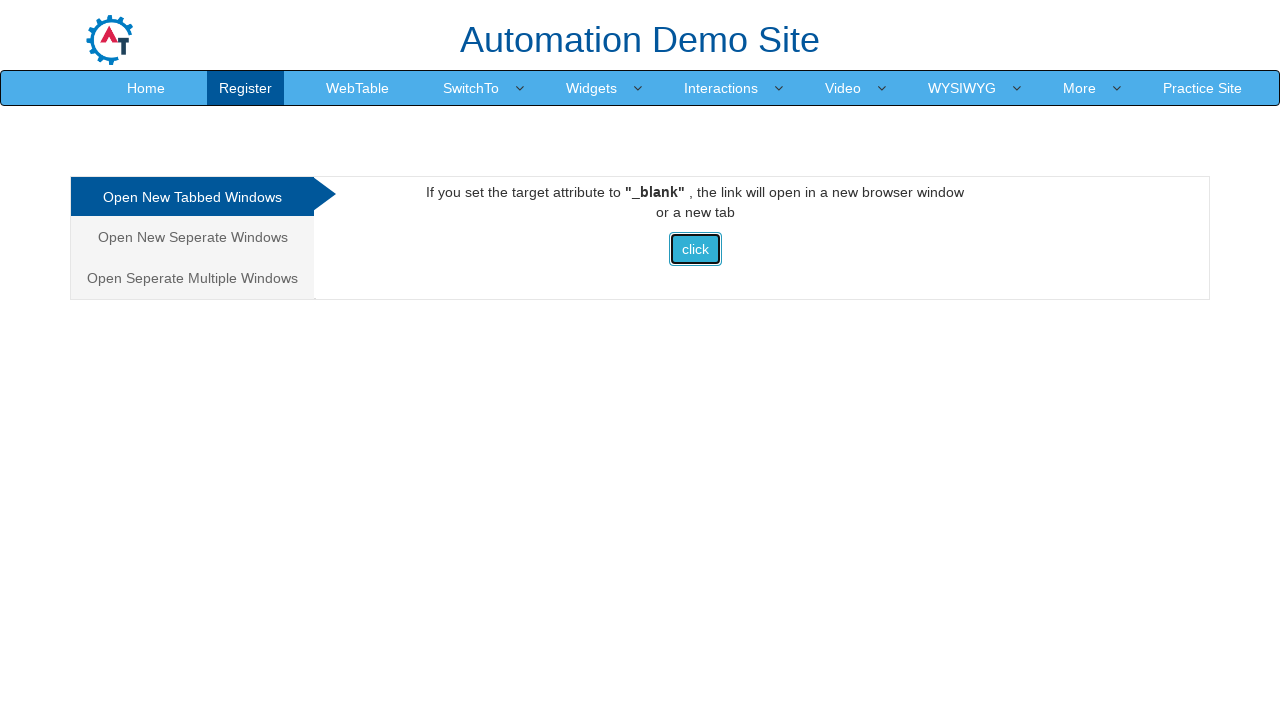

Found original window in pages list
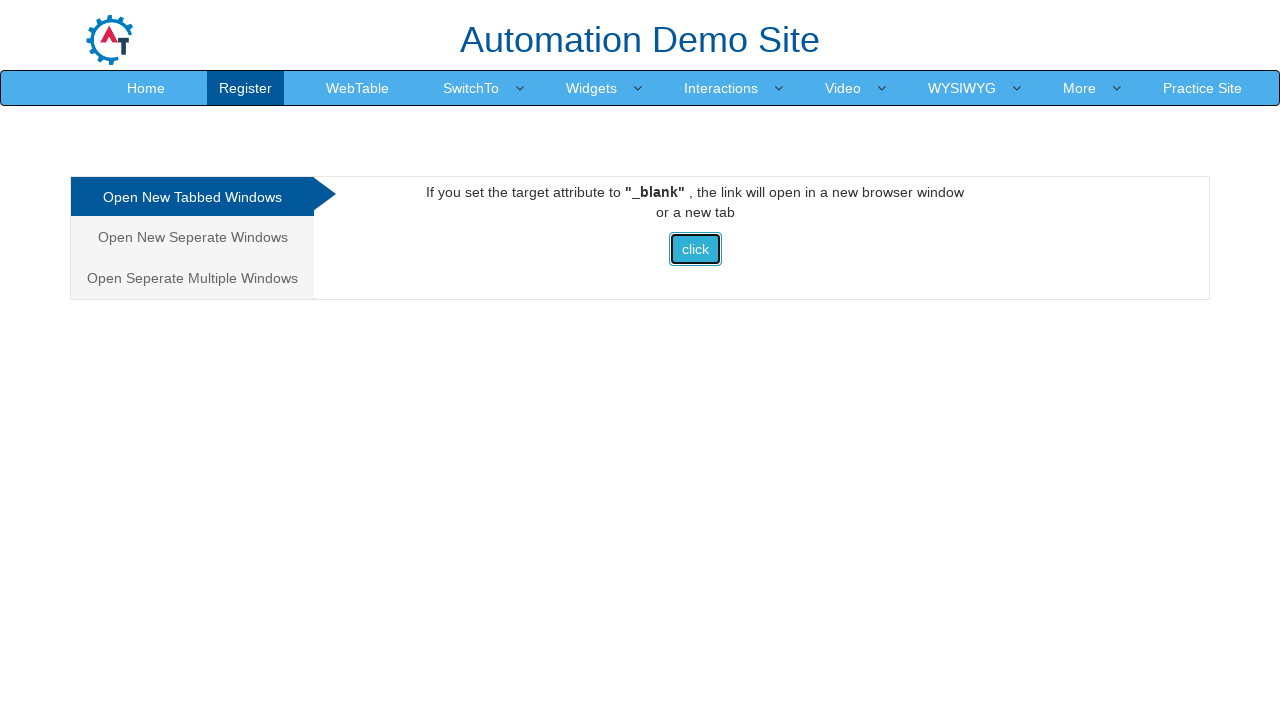

Switched back to original window
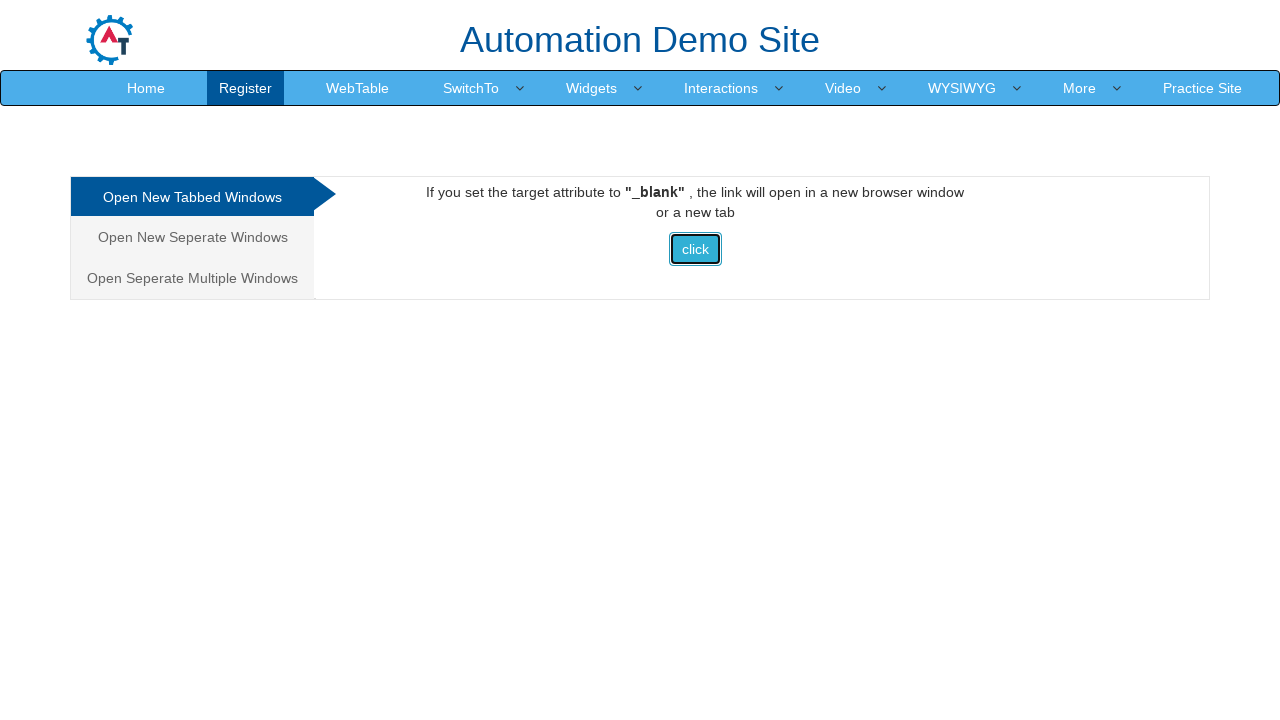

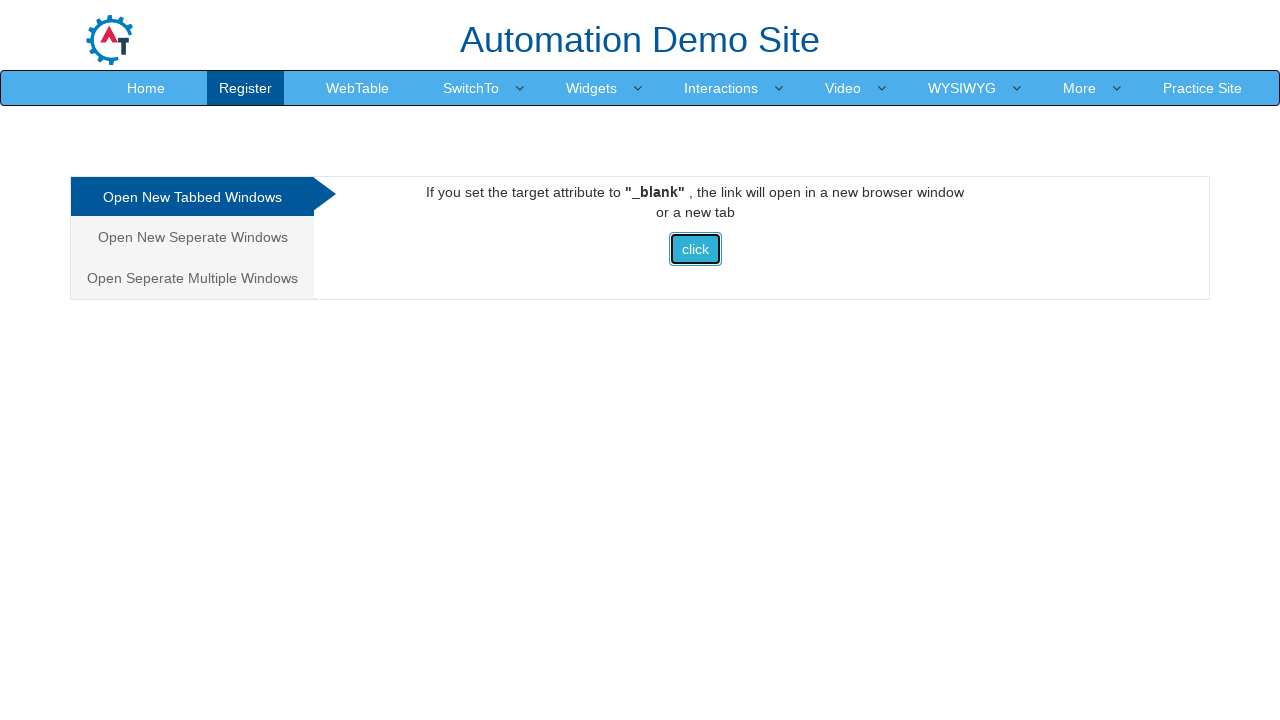